Tests alert handling functionality by triggering different types of JavaScript alerts and interacting with them

Starting URL: https://rahulshettyacademy.com/AutomationPractice/

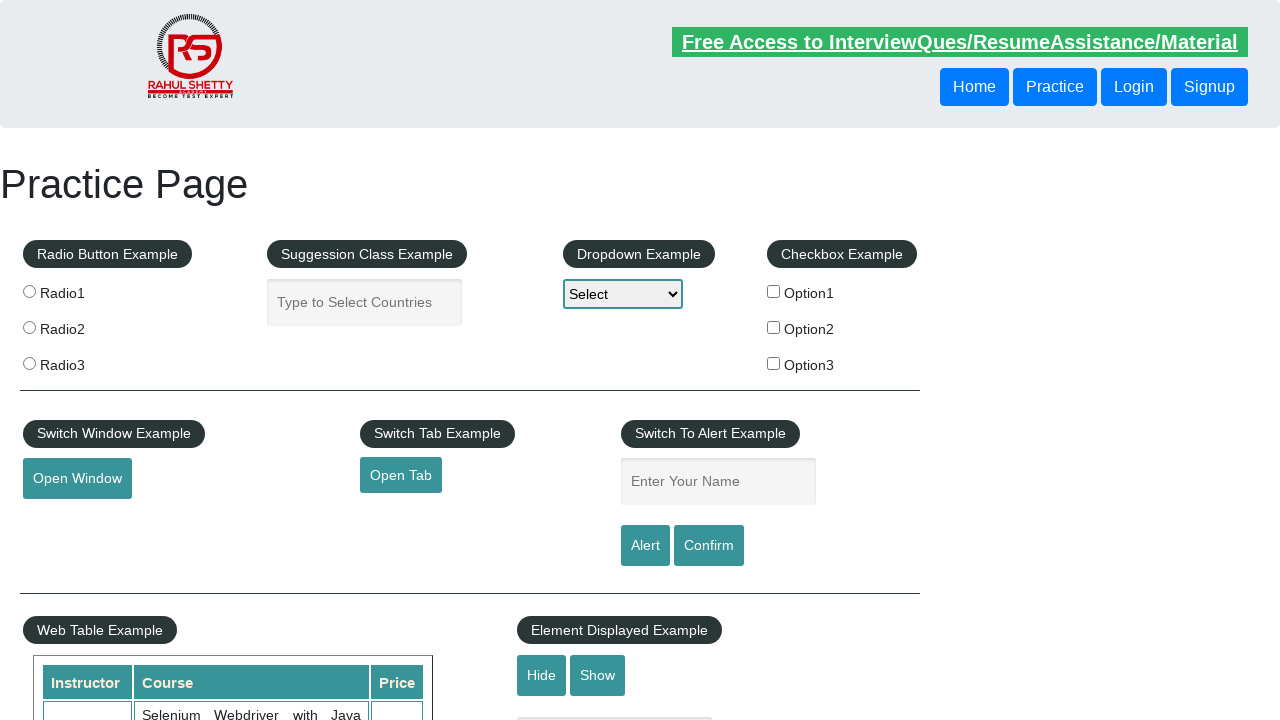

Filled name field with 'Shital' on input#name
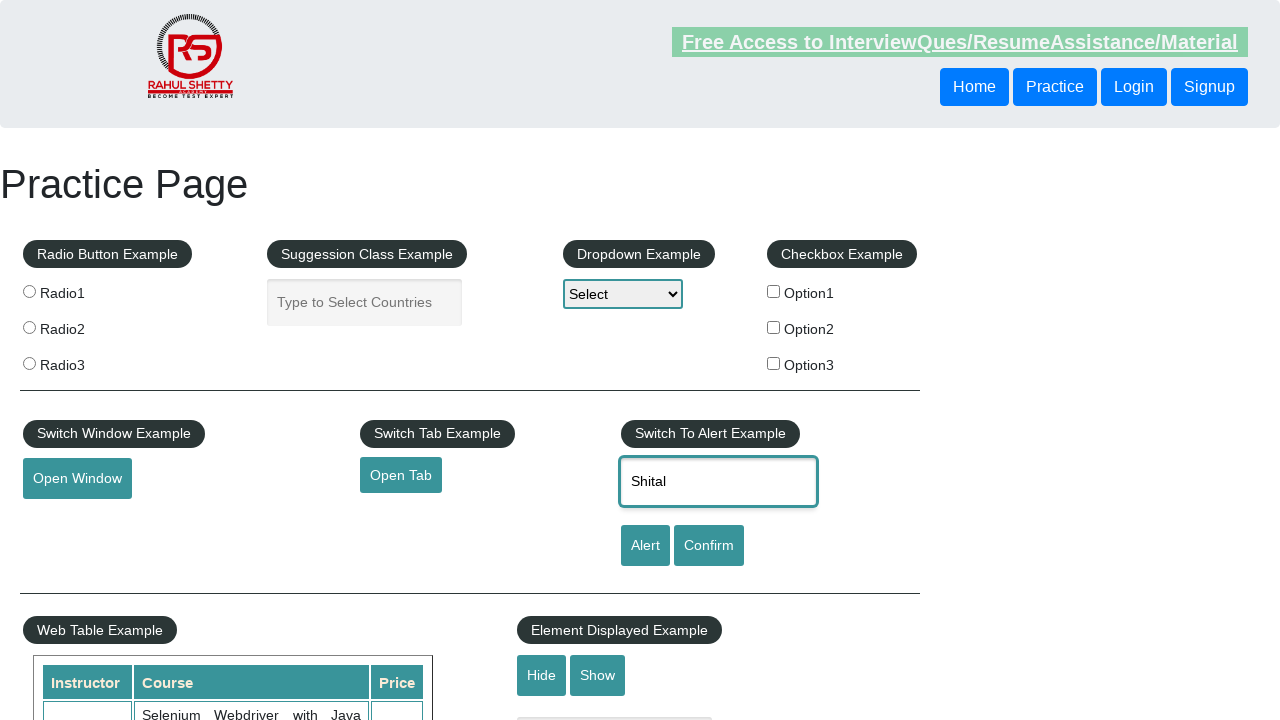

Clicked alert button to trigger simple alert at (645, 546) on #alertbtn
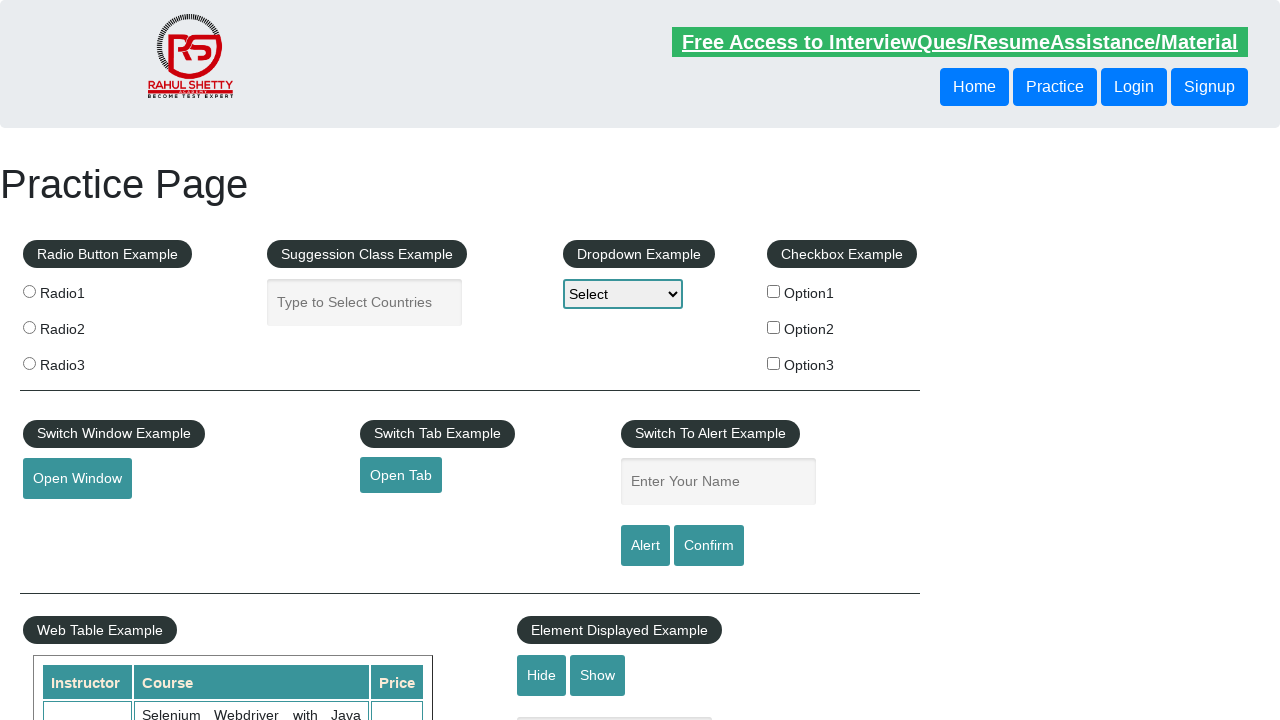

Set up dialog handler and clicked alert button to accept alert at (645, 546) on #alertbtn
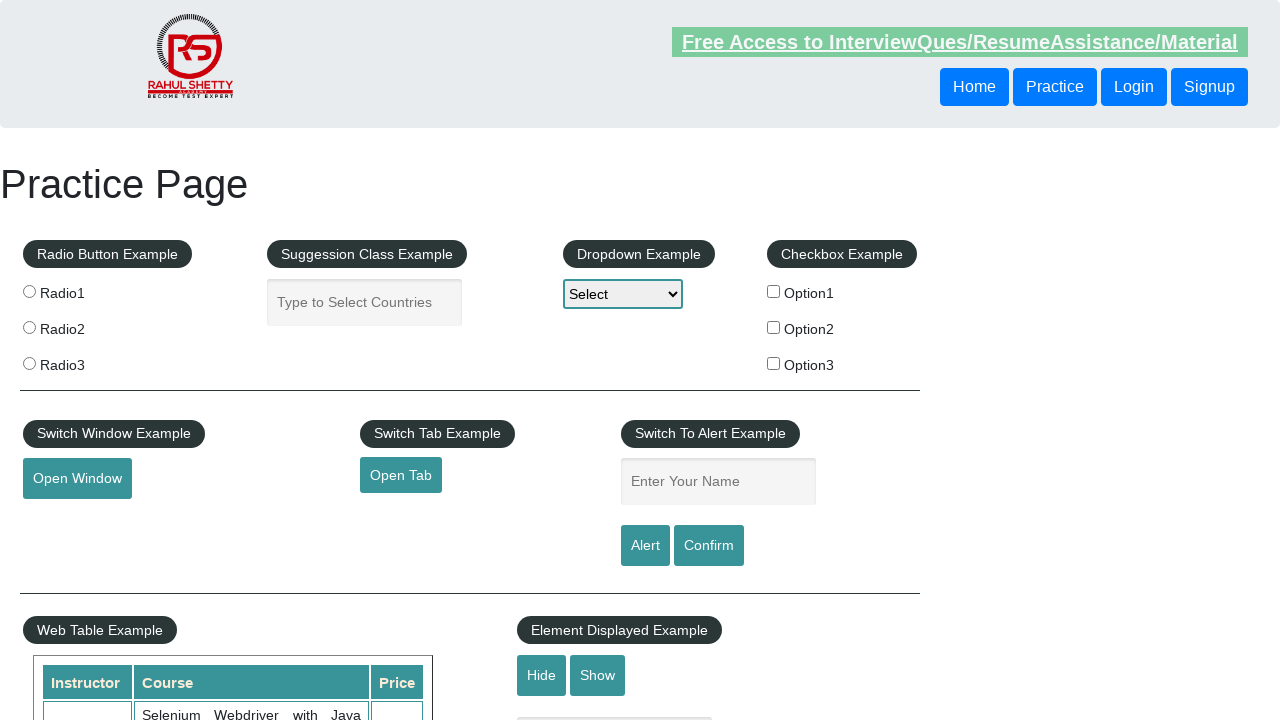

Filled name field with 'Shital' again for confirm button test on input#name
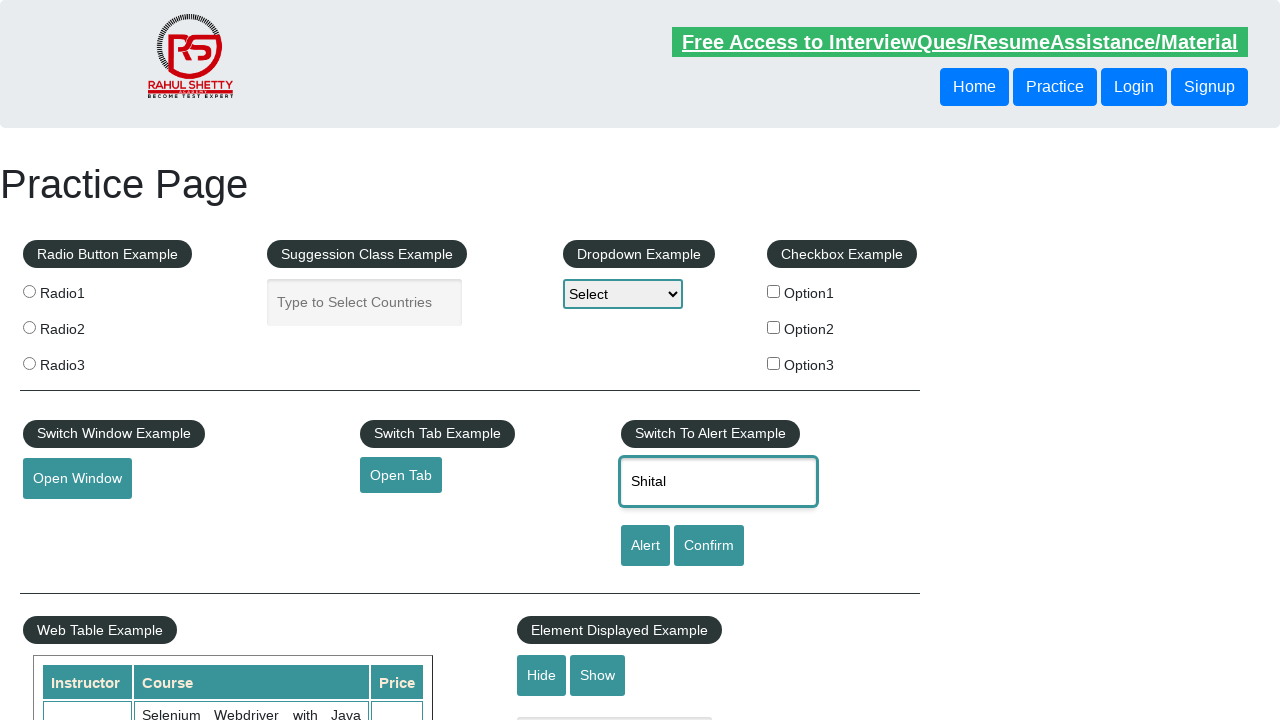

Set up one-time dialog handler and clicked confirm button to dismiss confirmation dialog at (709, 546) on #confirmbtn
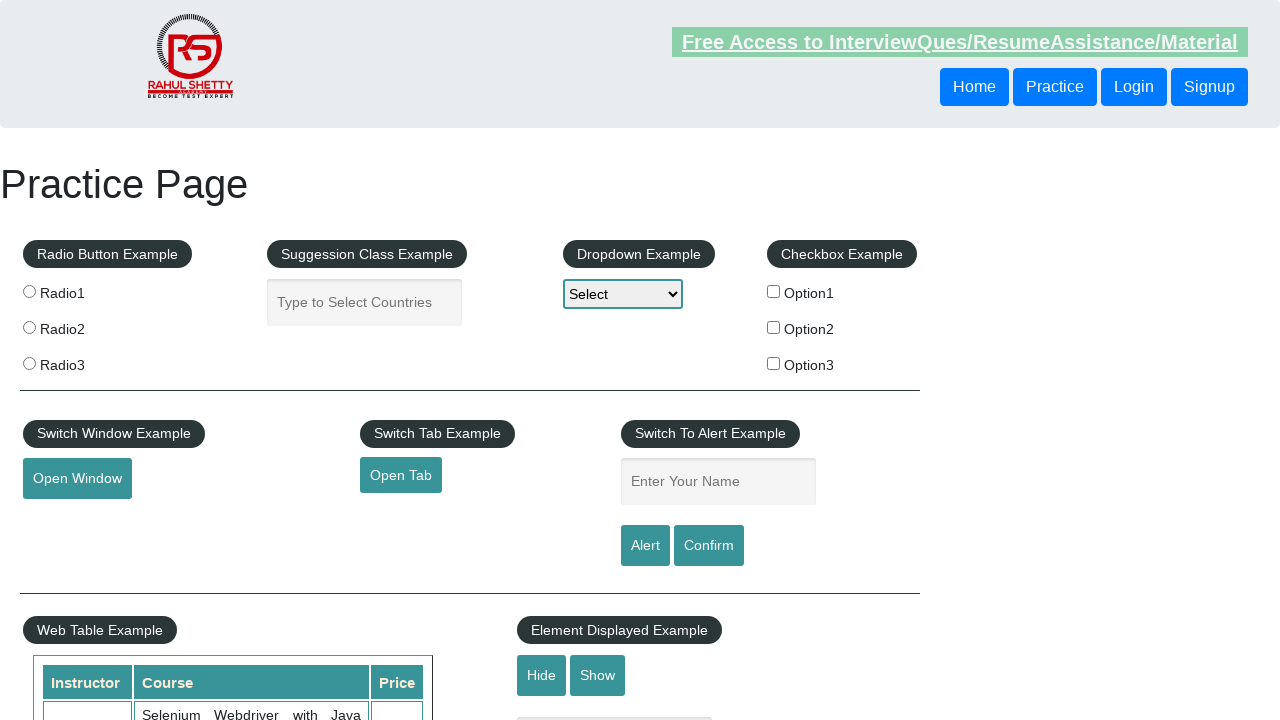

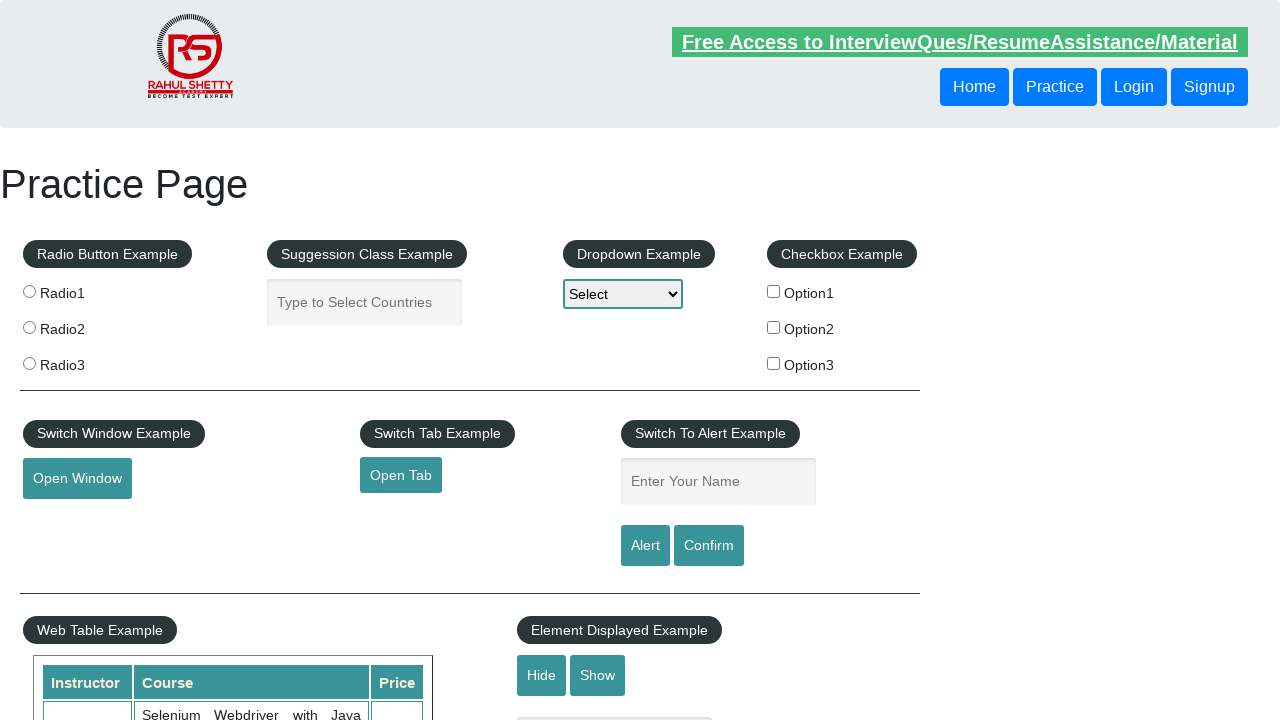